Tests handling of a JavaScript confirm dialog with OK and Cancel buttons

Starting URL: https://the-internet.herokuapp.com/javascript_alerts

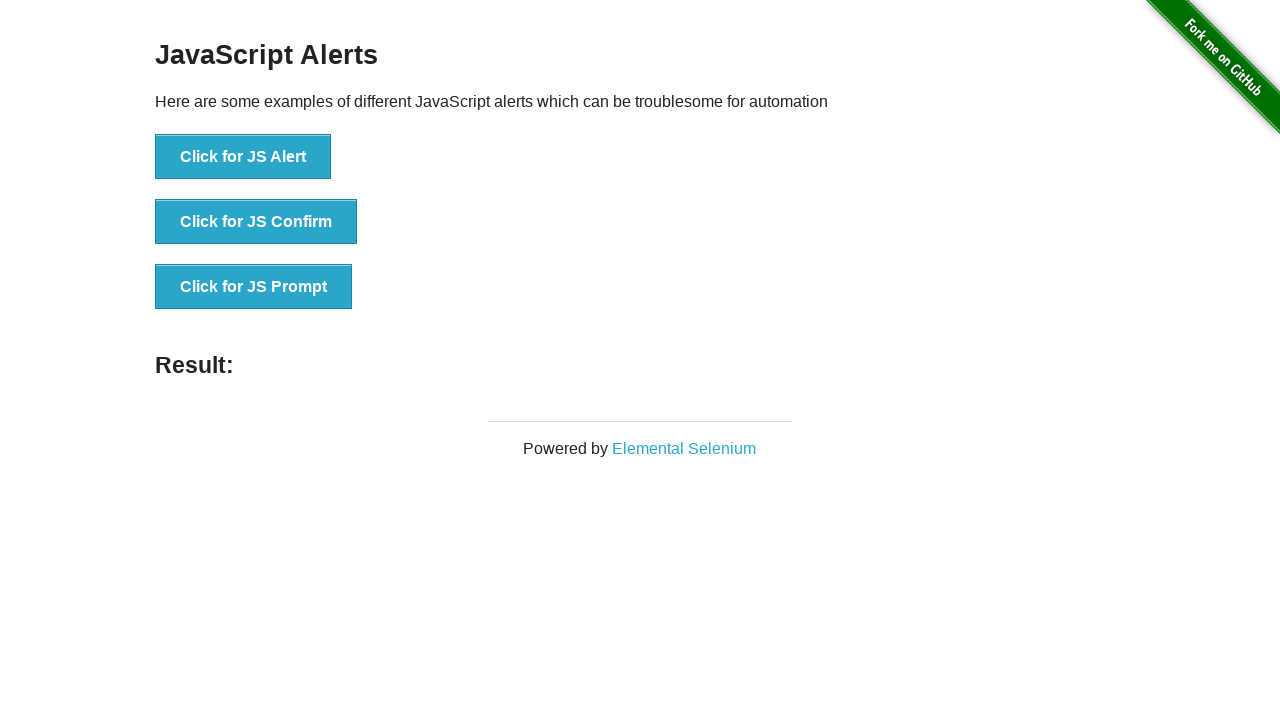

Clicked button to trigger JavaScript confirm dialog at (256, 222) on xpath=//button[text()='Click for JS Confirm']
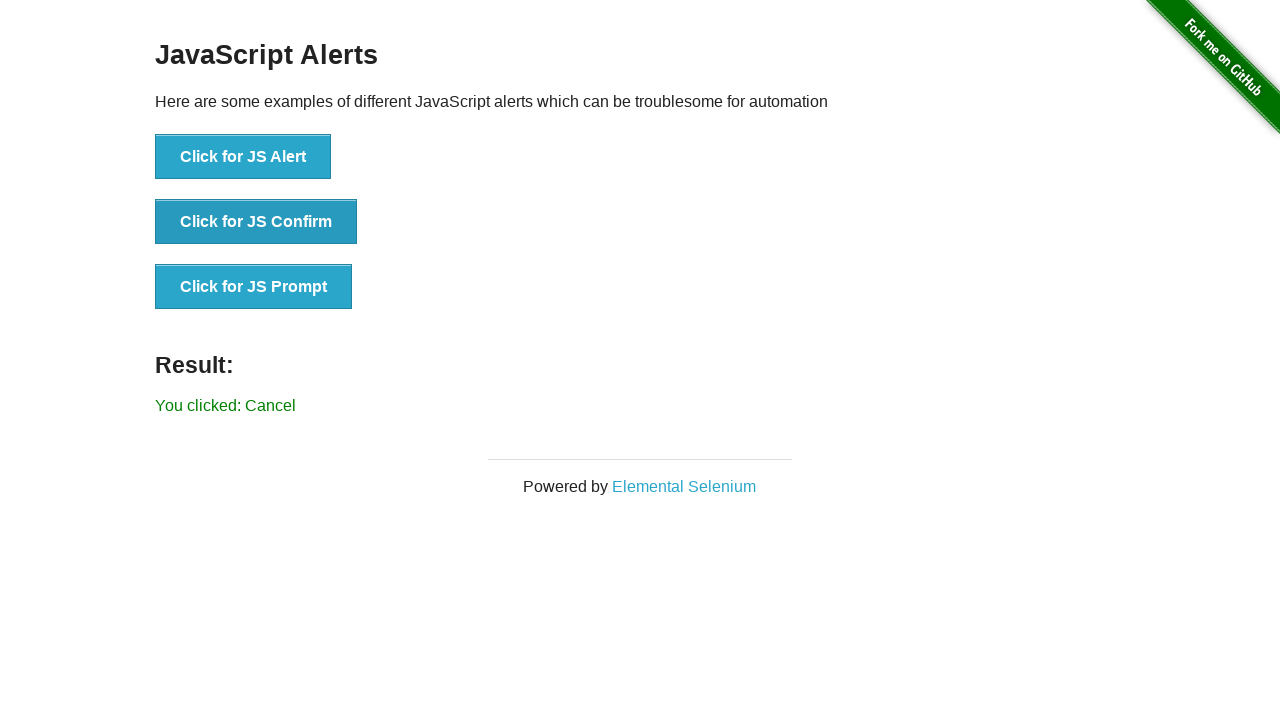

Set up dialog handler to dismiss confirm dialog by clicking Cancel
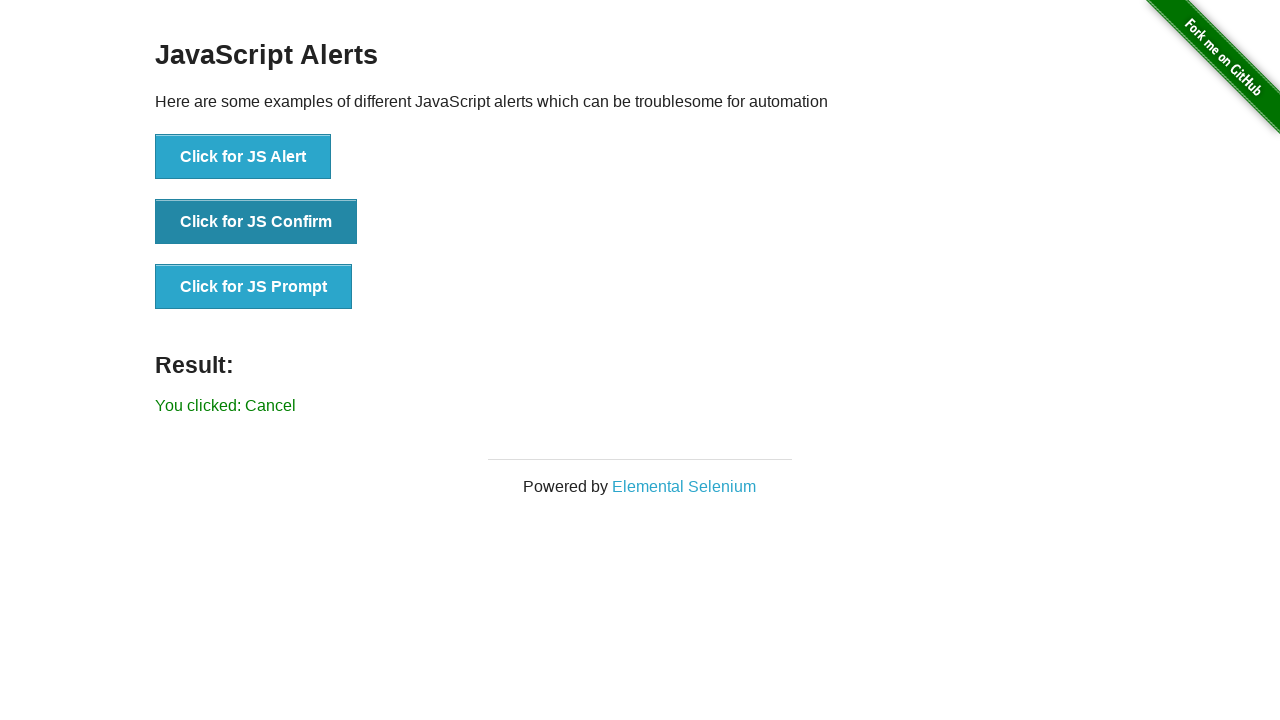

Verified result text displays 'You clicked: Cancel'
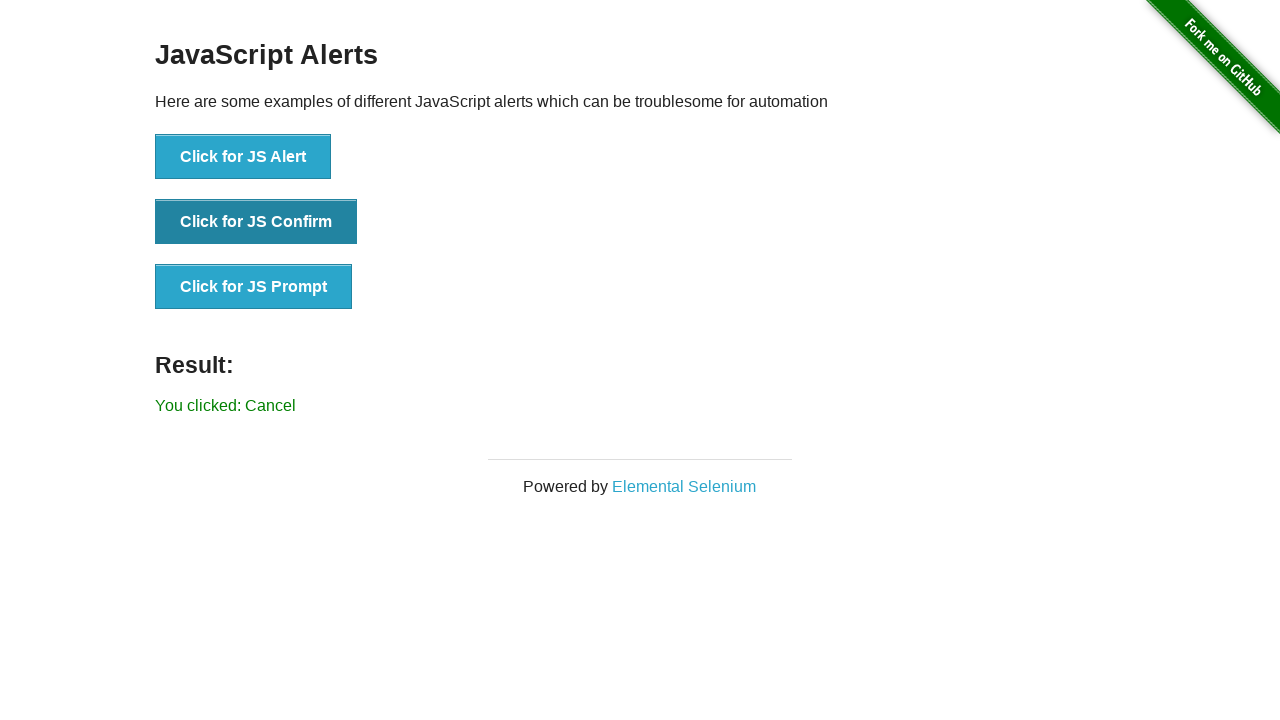

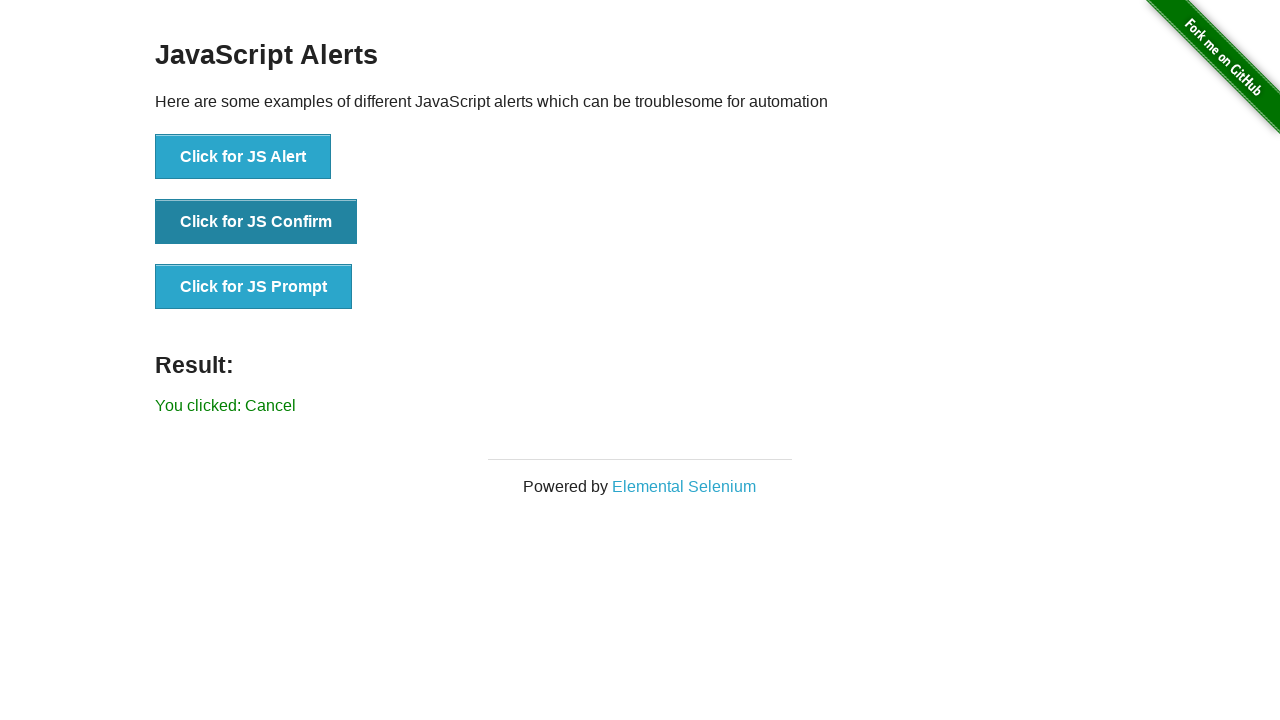